Tests element visibility wait condition with extra wait time (10s) to ensure the result element appears

Starting URL: https://automationfc.github.io/dynamic-loading/

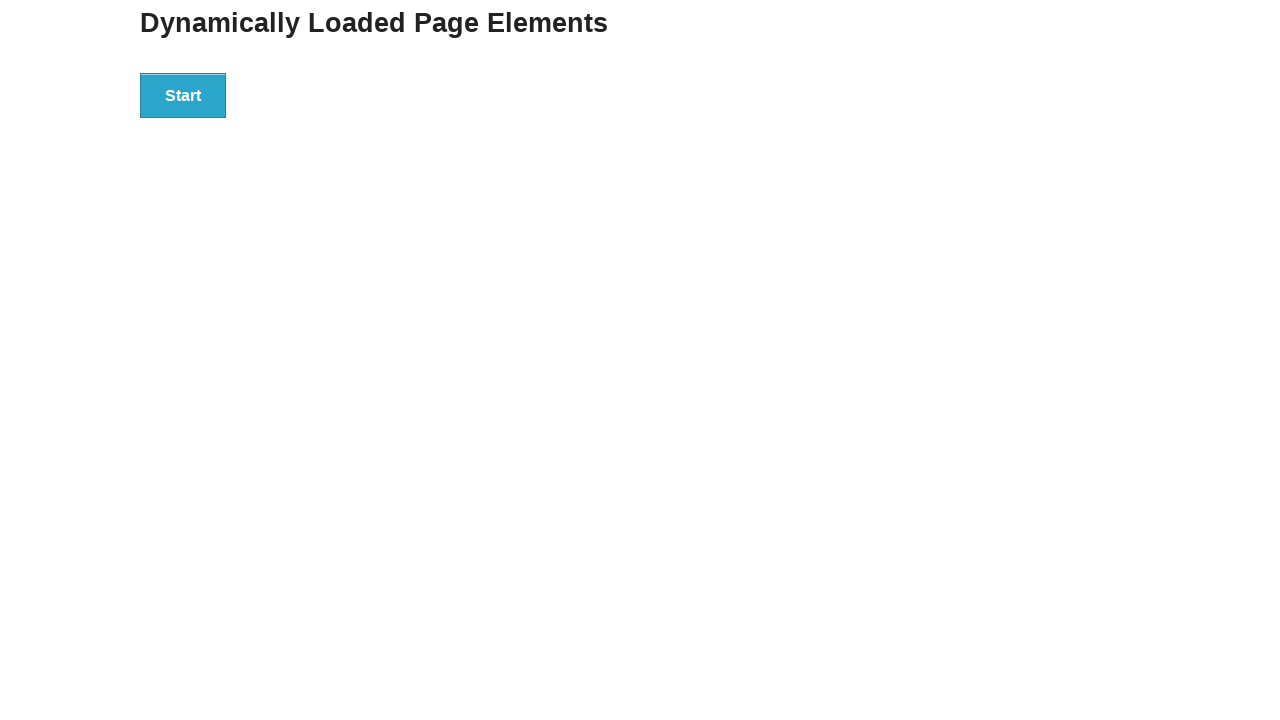

Clicked start button to trigger loading at (183, 95) on div#start>button
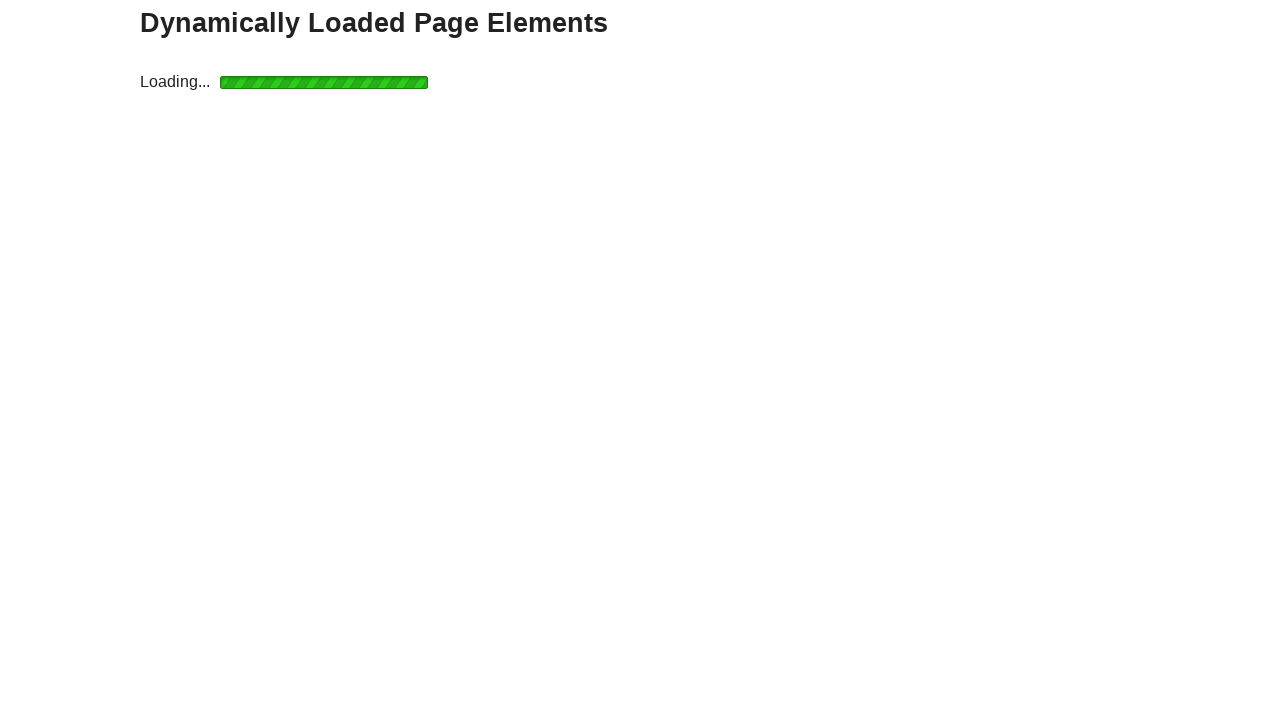

Result element became visible after waiting up to 10 seconds
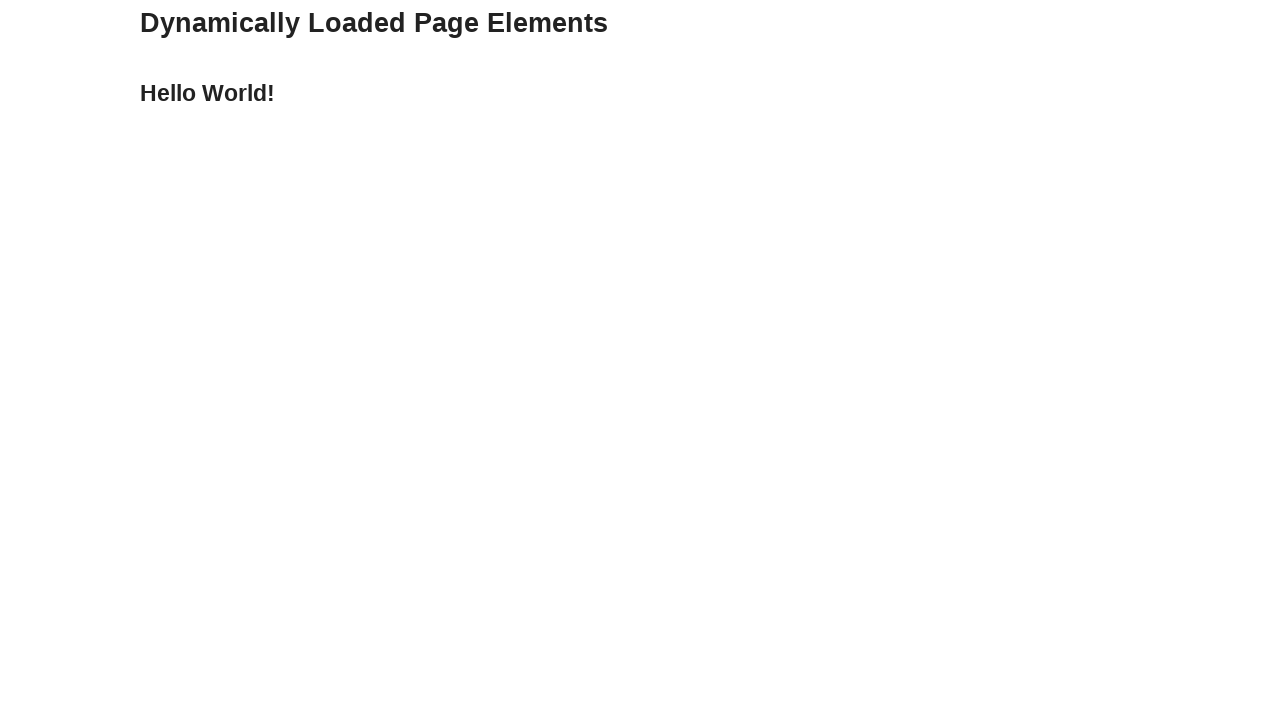

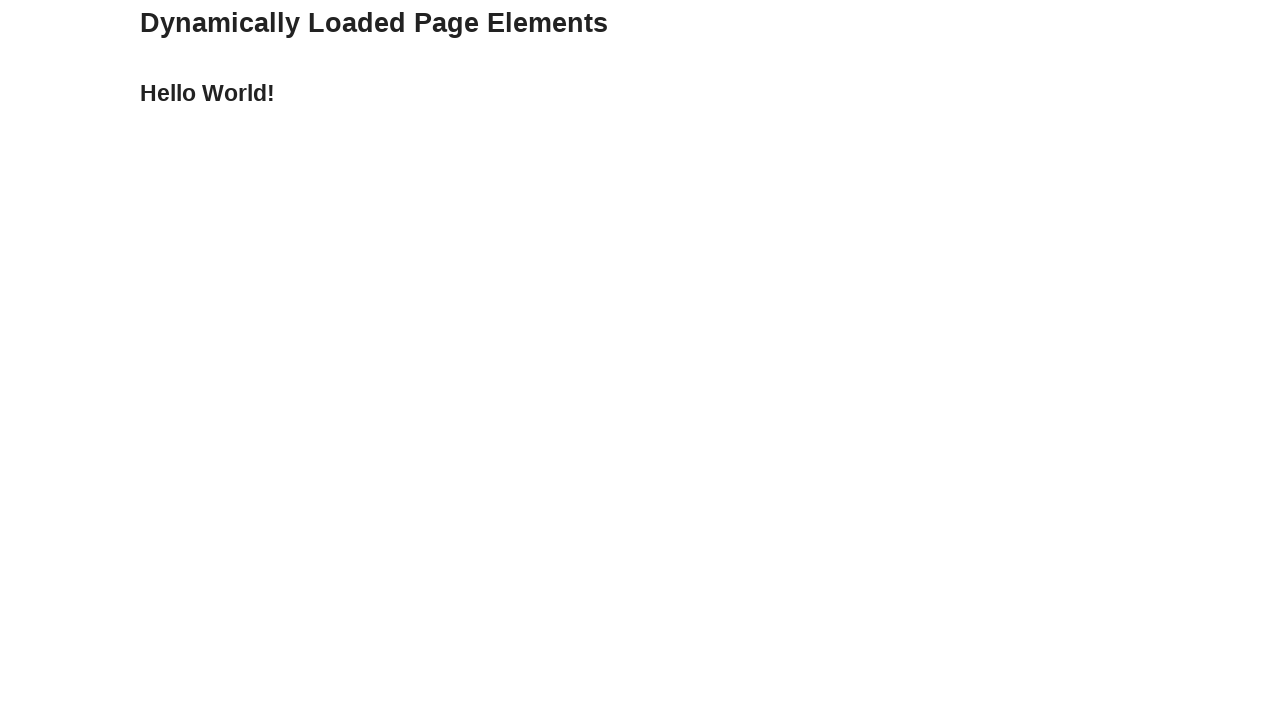